Tests the Contact Us form by navigating to the contact page, filling in name, email, and enquiry fields, submitting the form, and verifying the success message.

Starting URL: https://naveenautomationlabs.com/opencart/

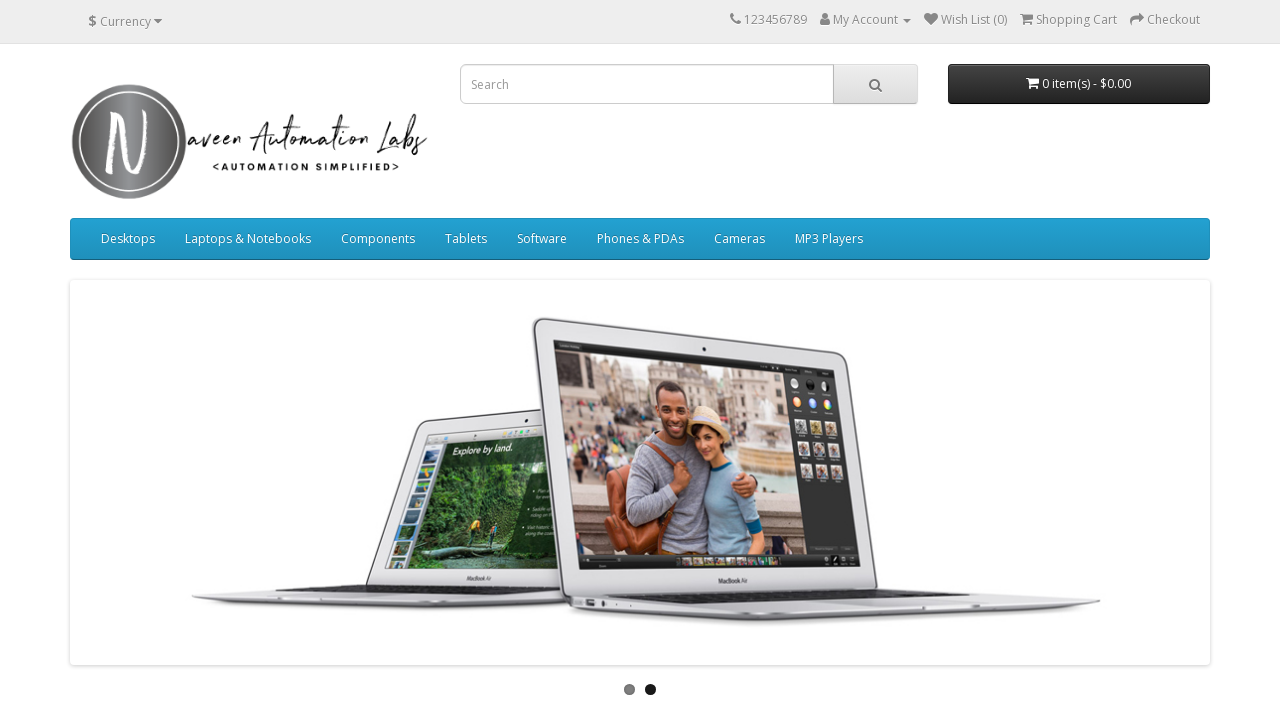

Clicked on Contact Us link at (394, 549) on a:has-text('Contact Us')
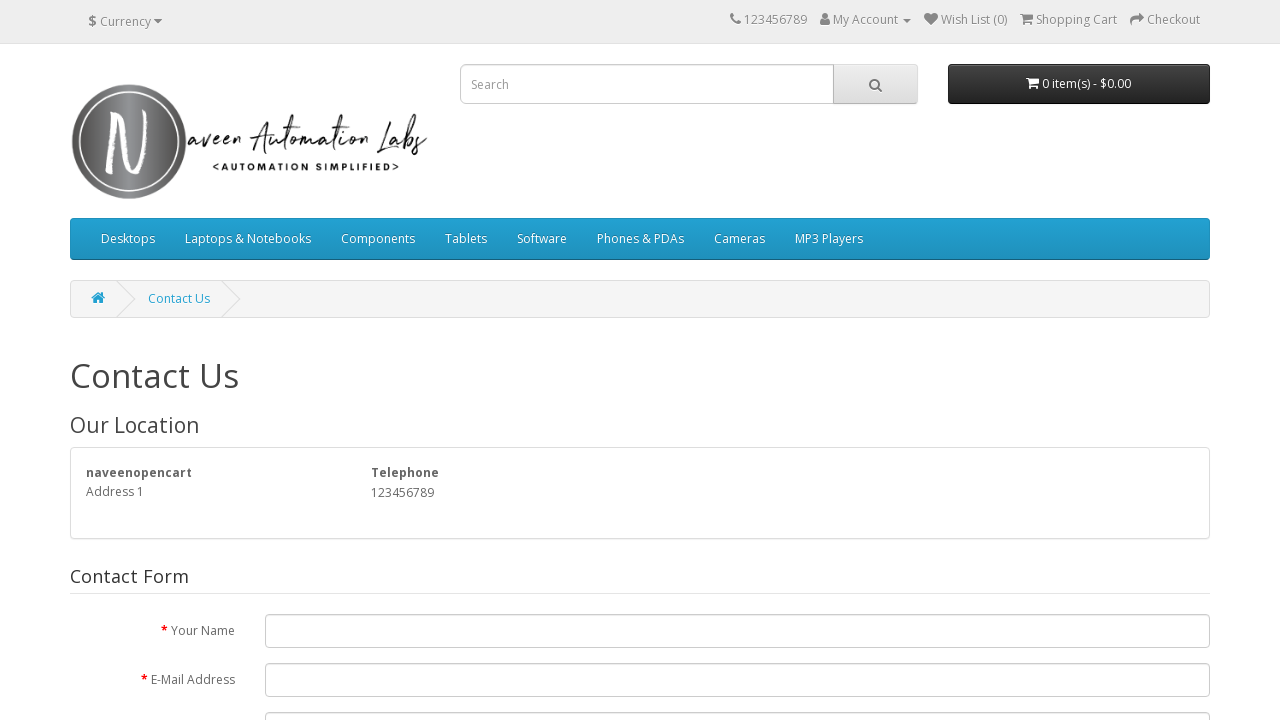

Contact Us form loaded
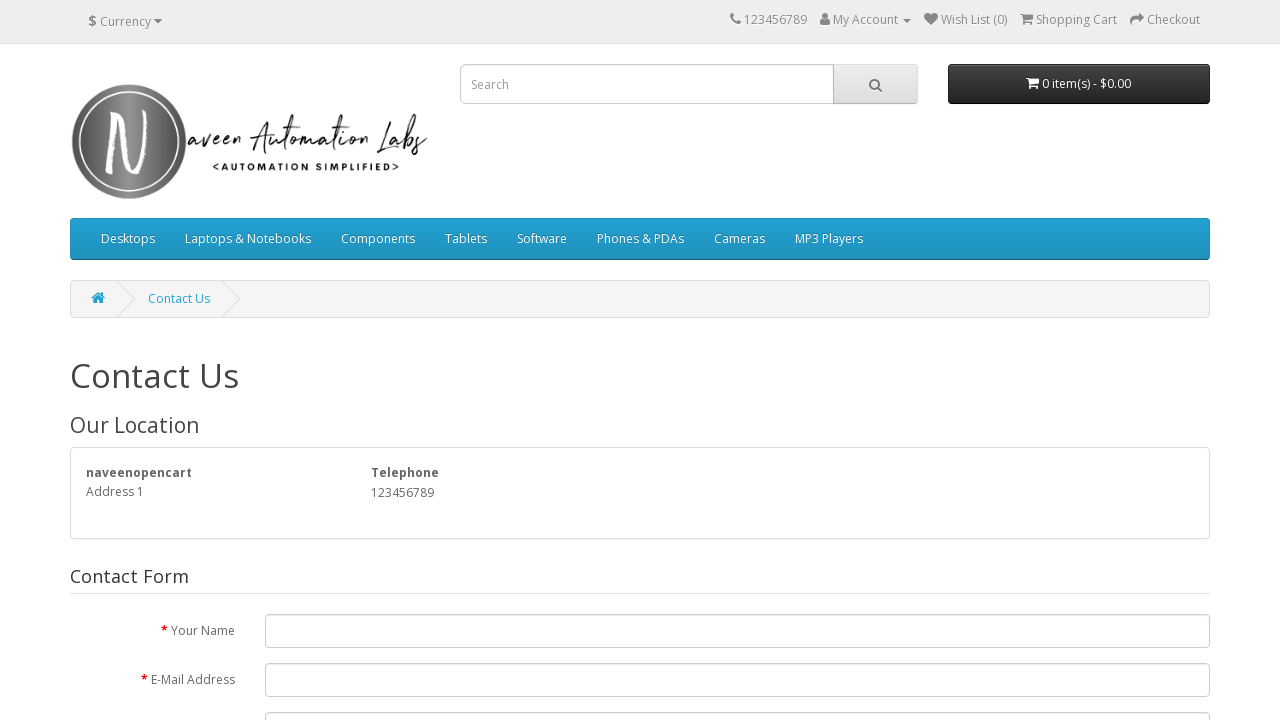

Filled name field with 'Jennifer Martinez' on input[name='name']
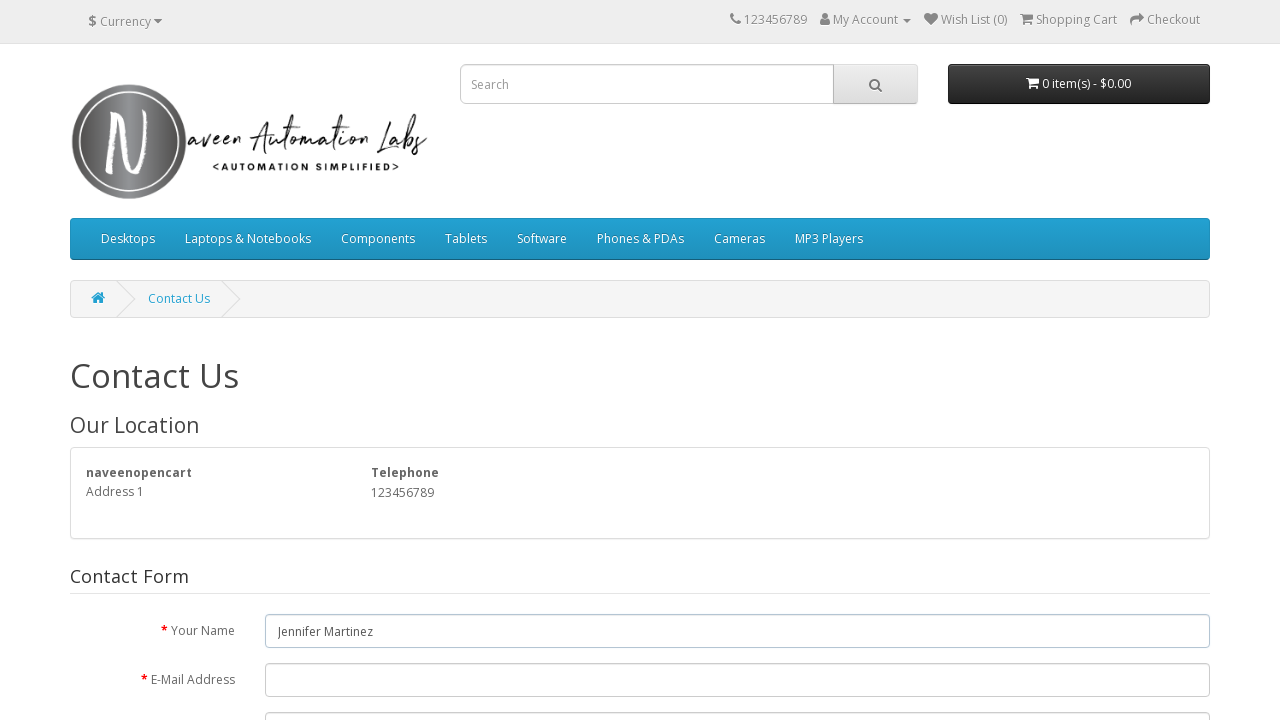

Filled email field with 'jennifer.martinez847@example.com' on input[name='email']
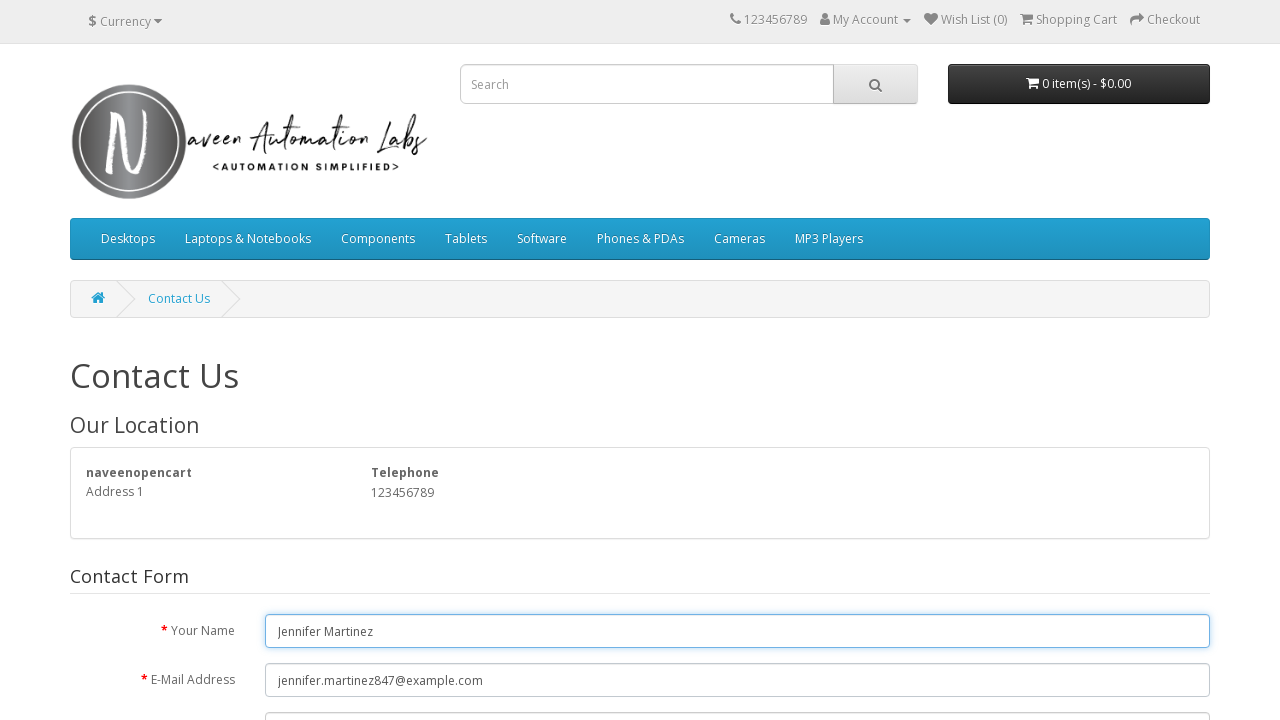

Filled enquiry field with product availability and shipping inquiry on textarea[name='enquiry']
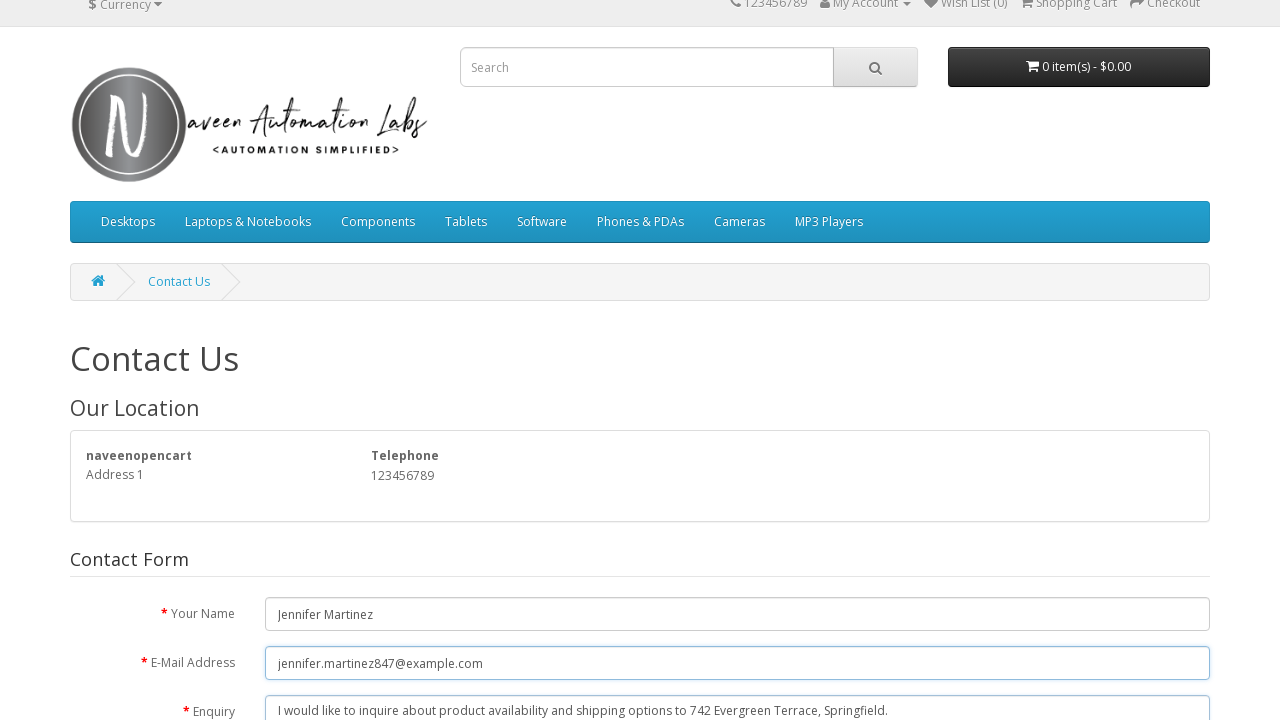

Clicked Submit button to send contact form at (1178, 427) on input[type='submit'][value='Submit']
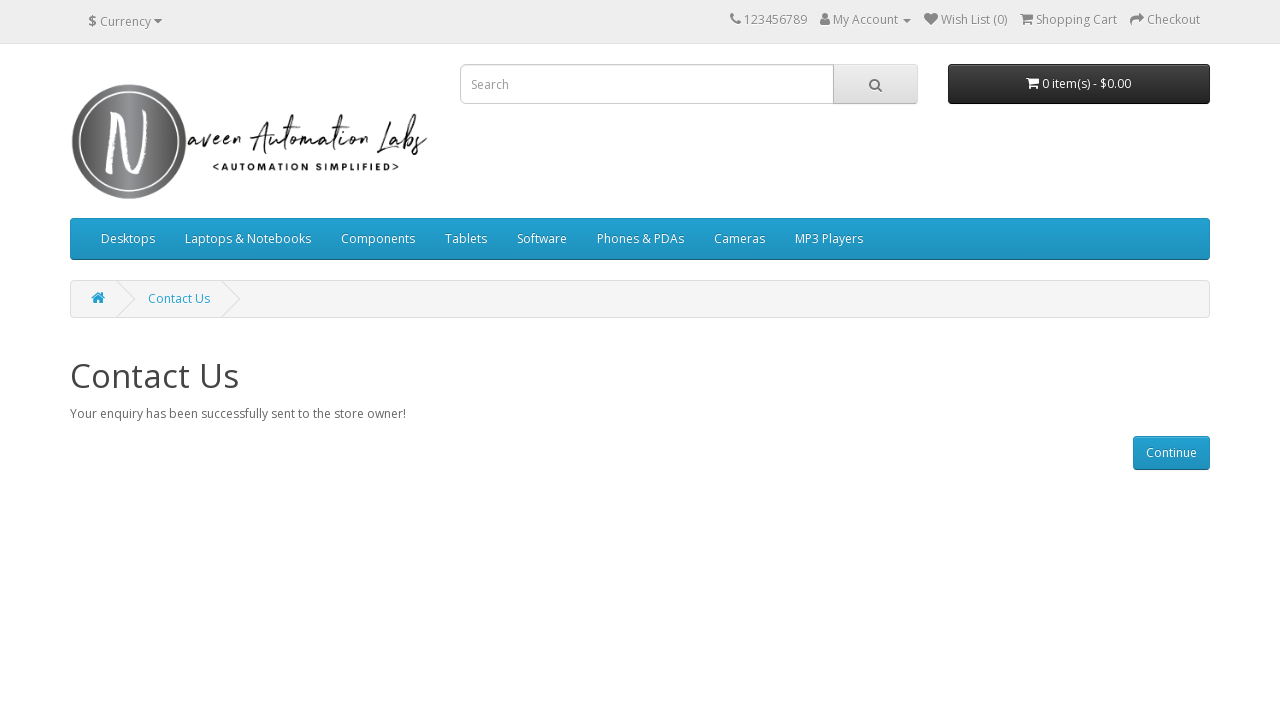

Success message verified - enquiry sent successfully
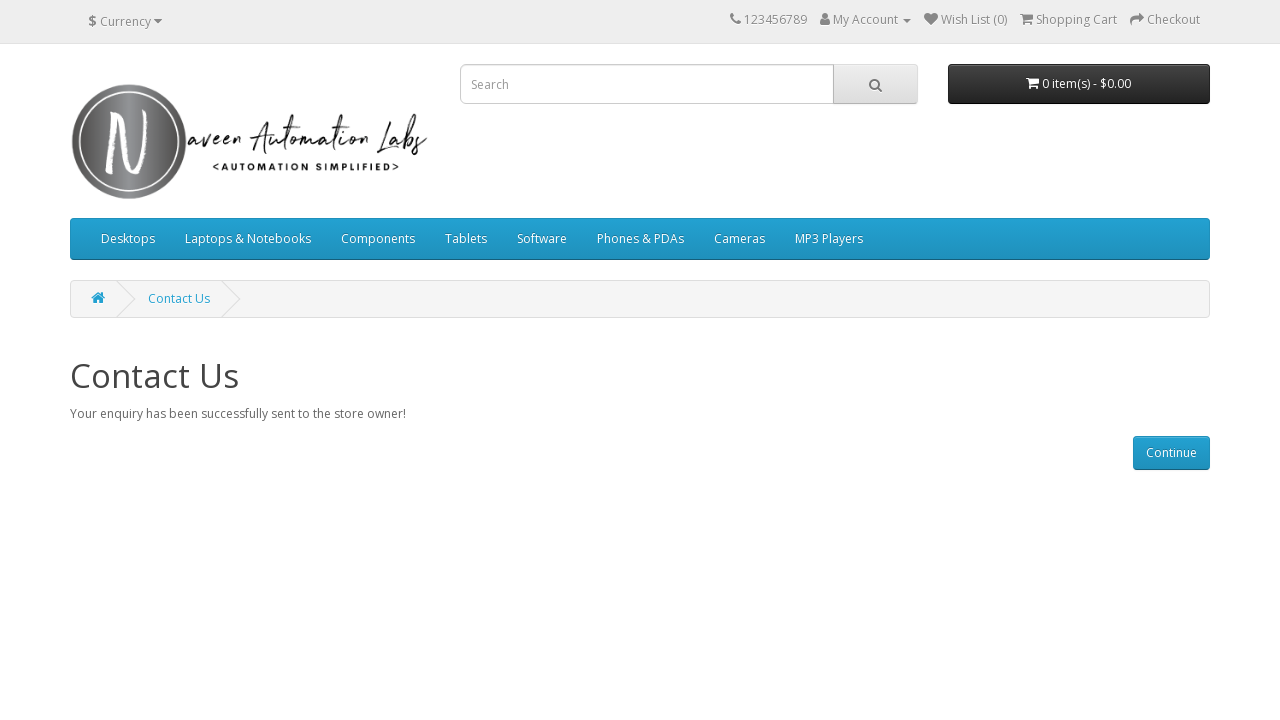

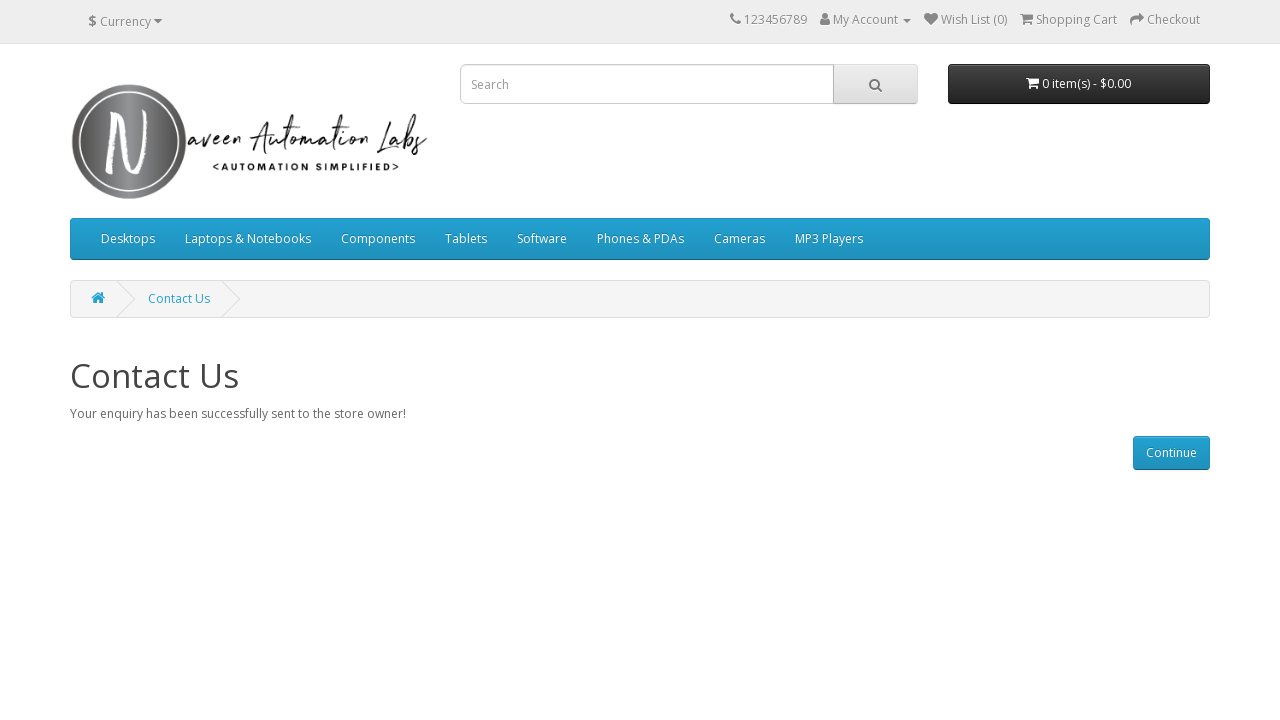